Tests the JPL Space image gallery by clicking the full image button and verifying the modal image loads

Starting URL: https://data-class-jpl-space.s3.amazonaws.com/JPL_Space/index.html

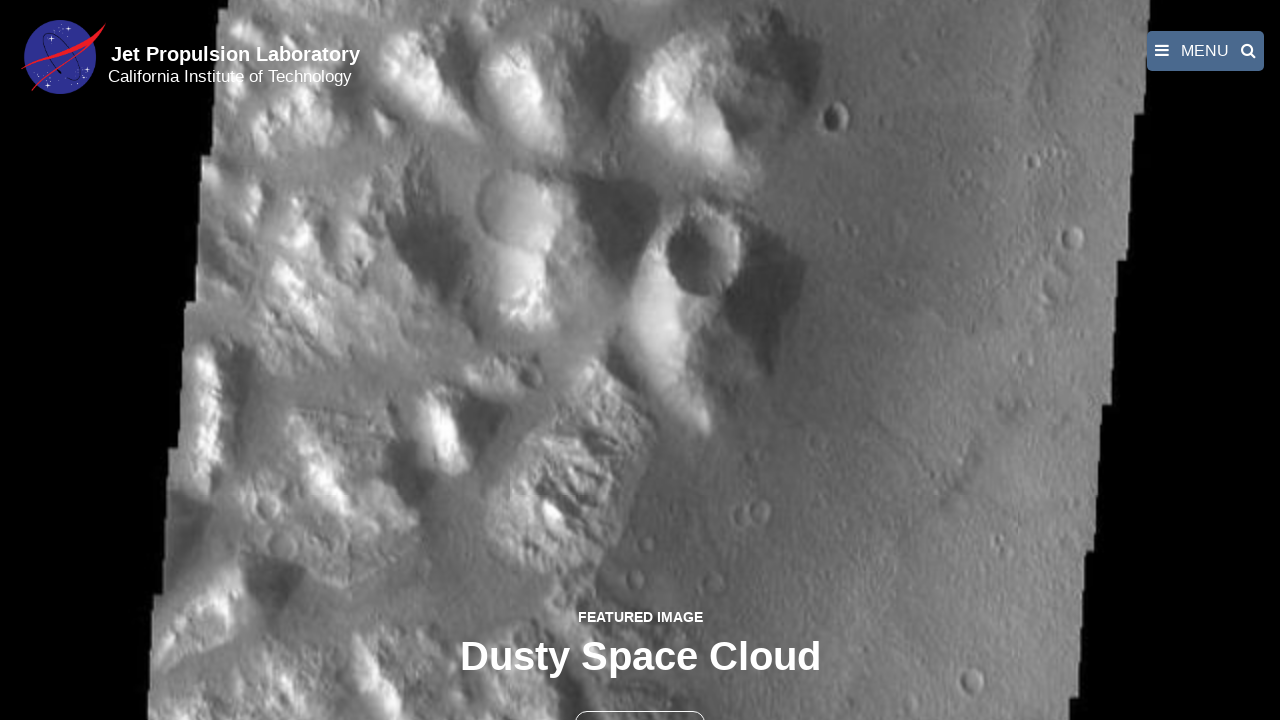

Clicked the full image button to open modal at (640, 699) on button >> nth=1
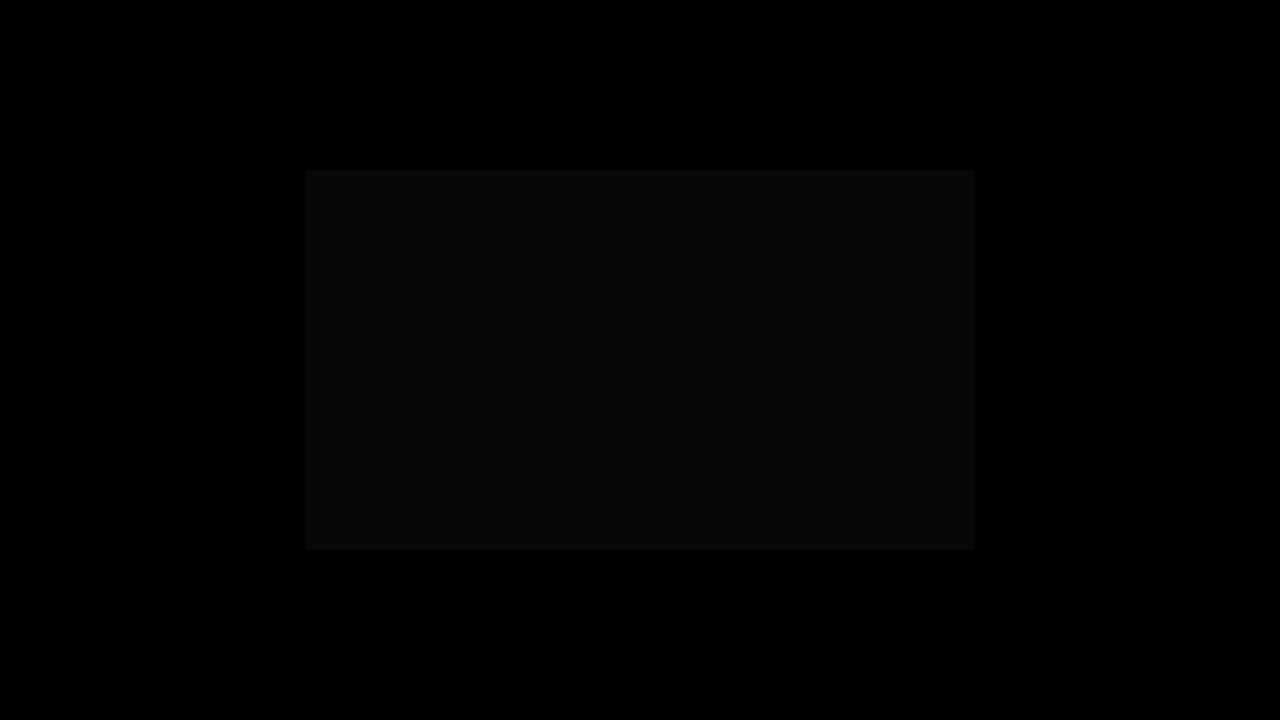

Modal image loaded with fancybox-image selector
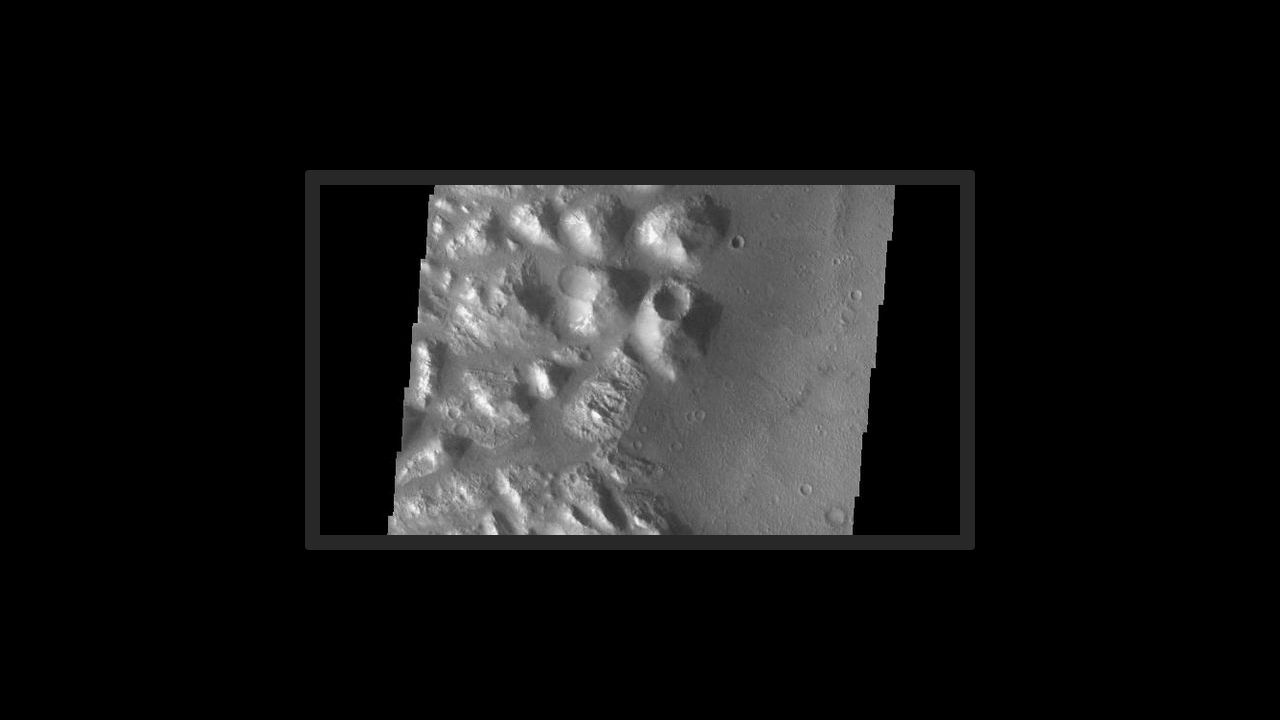

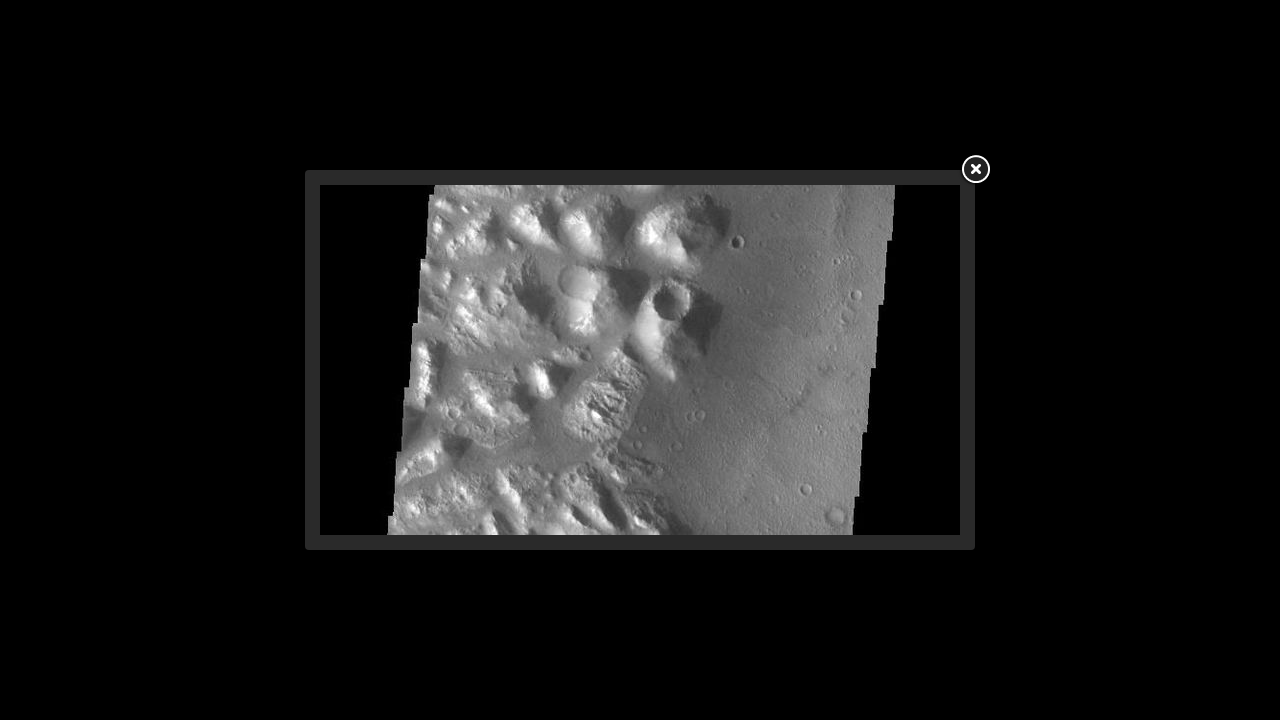